Tests the dropdown functionality by navigating to the dropdown page and interacting with the dropdown element.

Starting URL: https://the-internet.herokuapp.com/

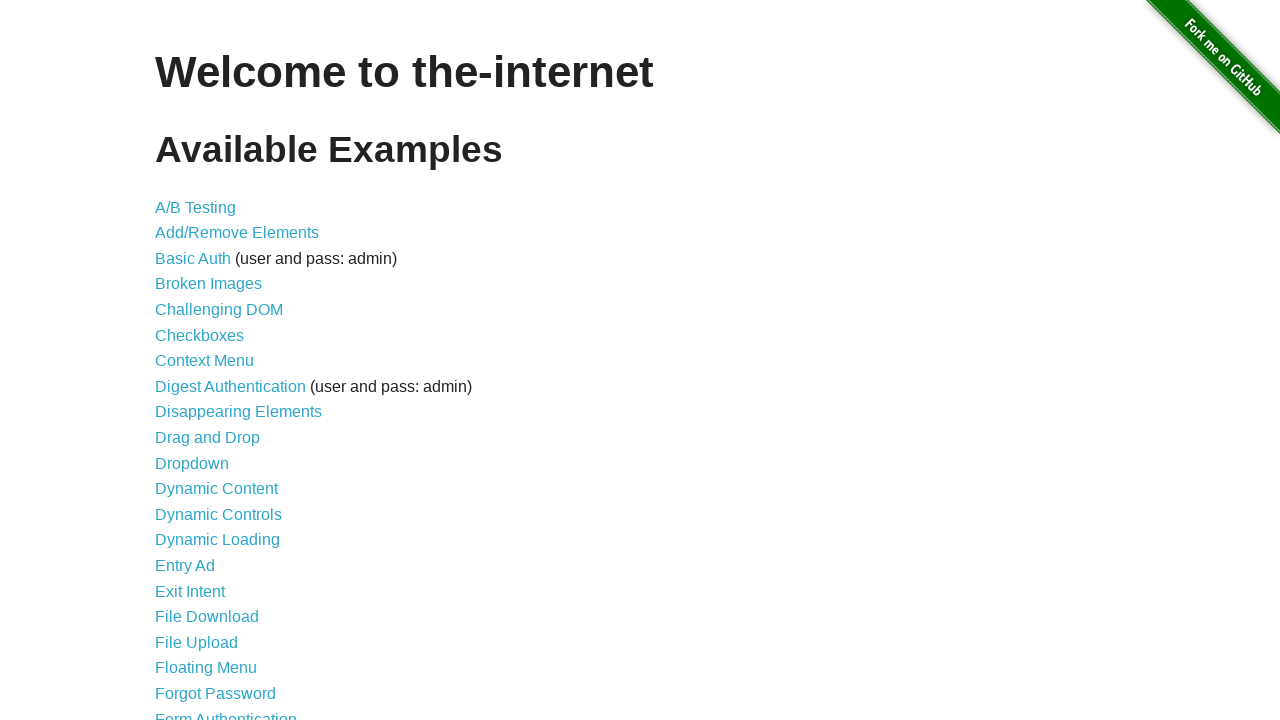

Clicked on Dropdown link at (192, 463) on a[href*='dropdown']
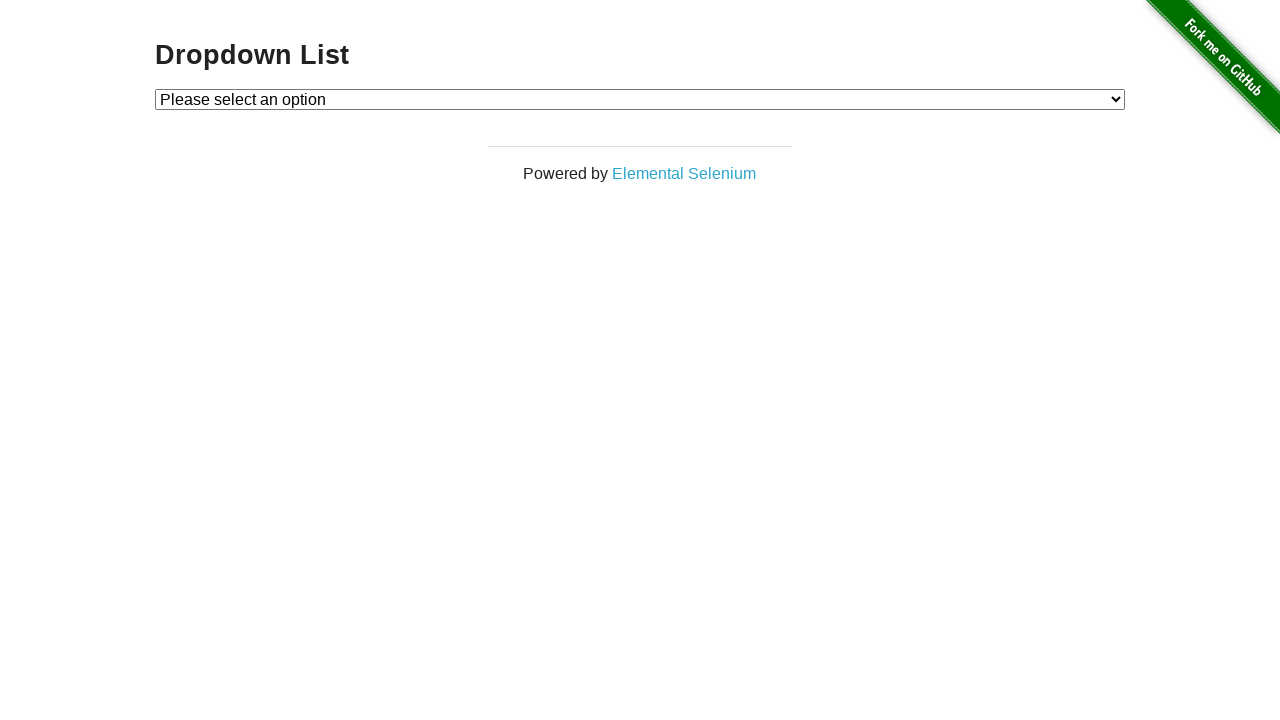

Dropdown element became visible
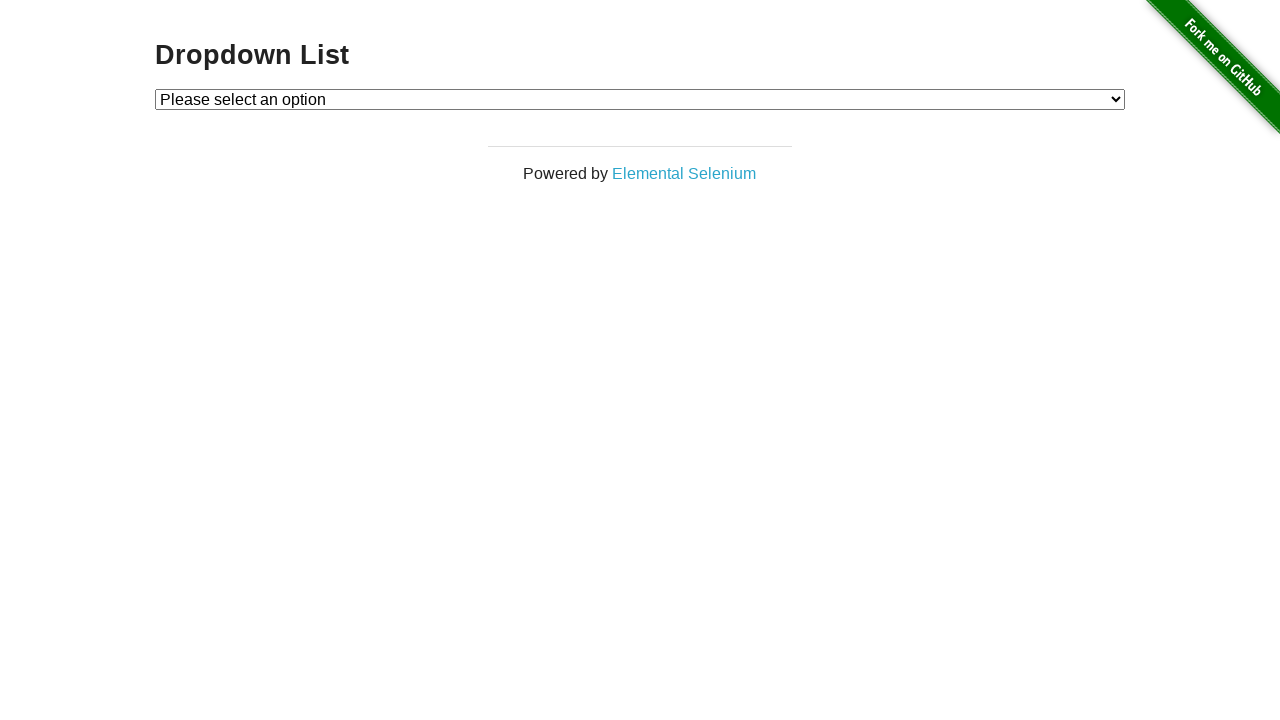

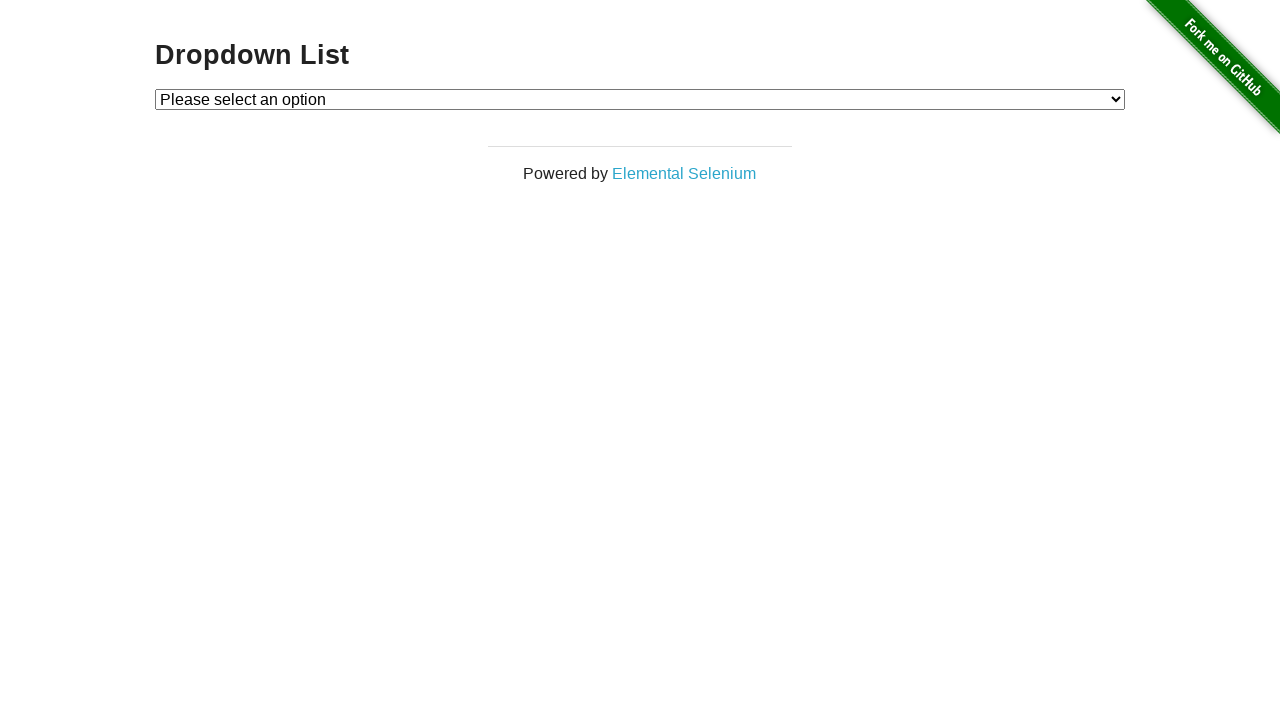